Tests navigation to the Park Operating Dates page via the mega menu by clicking through Plan your trip and Park operating dates menu items

Starting URL: https://bcparks.ca/

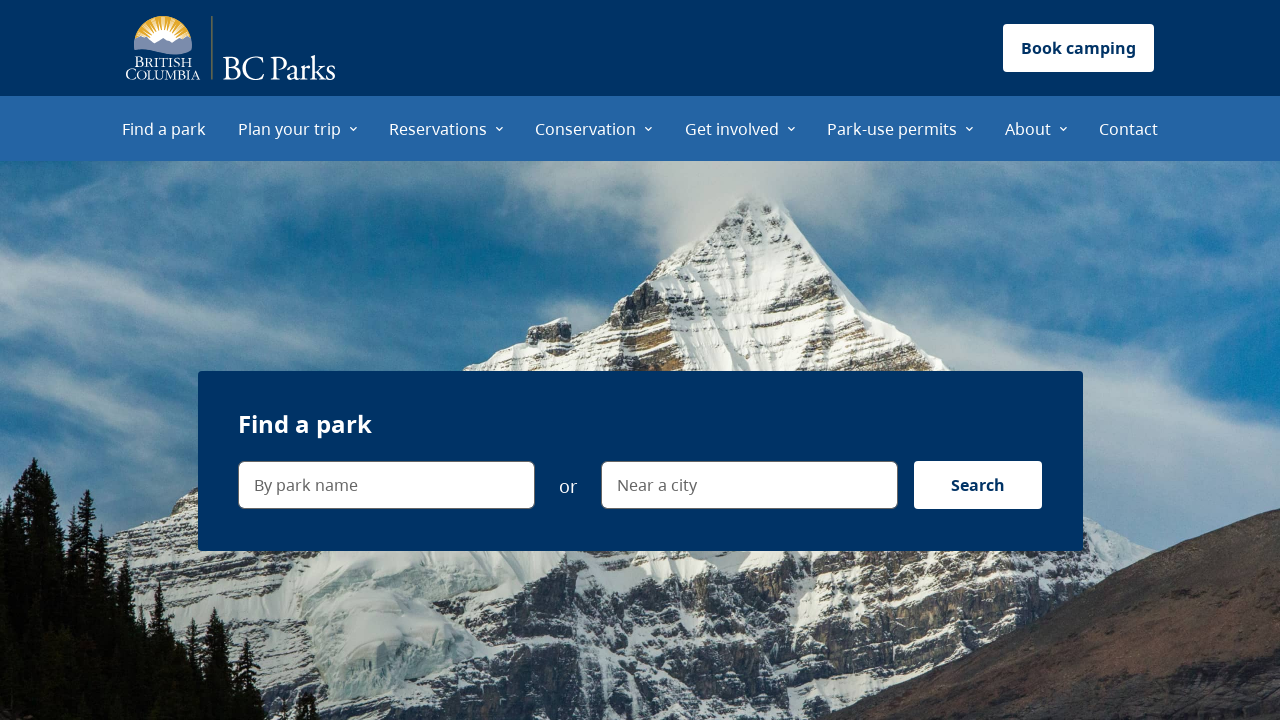

Waited for page to fully load (networkidle)
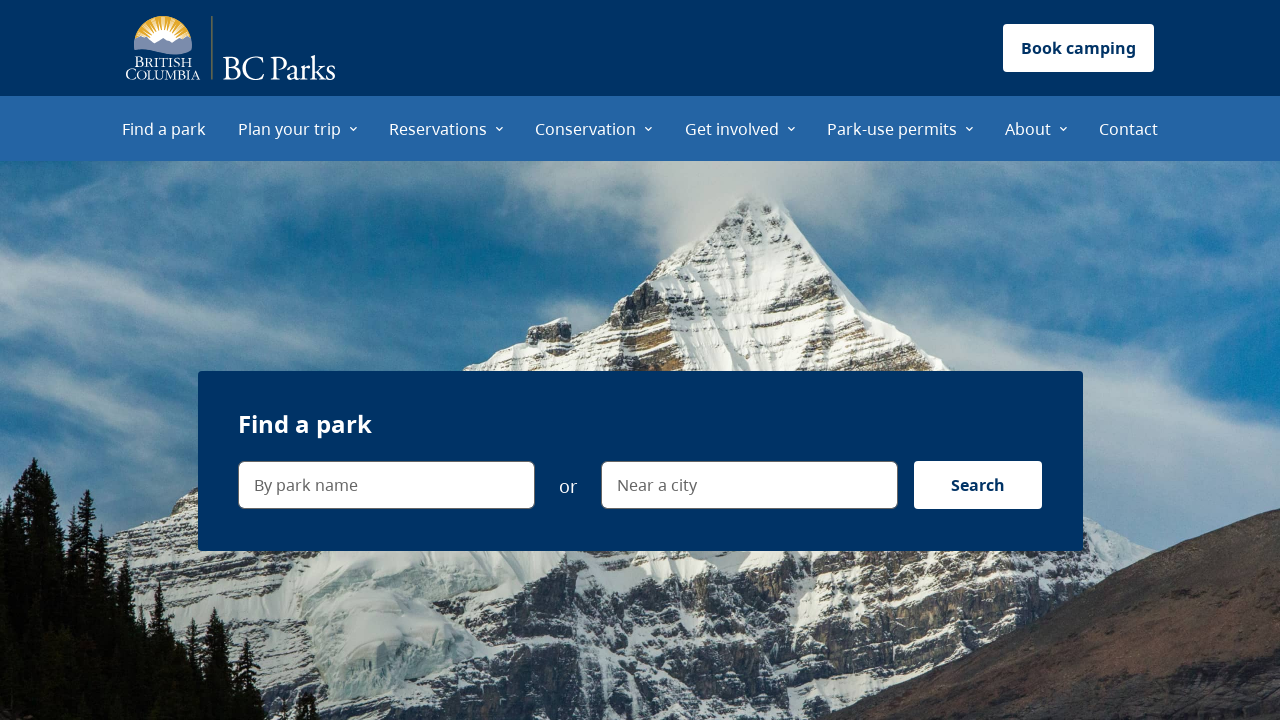

Clicked on 'Plan your trip' menu item in mega menu at (298, 128) on internal:role=menuitem[name="Plan your trip"i]
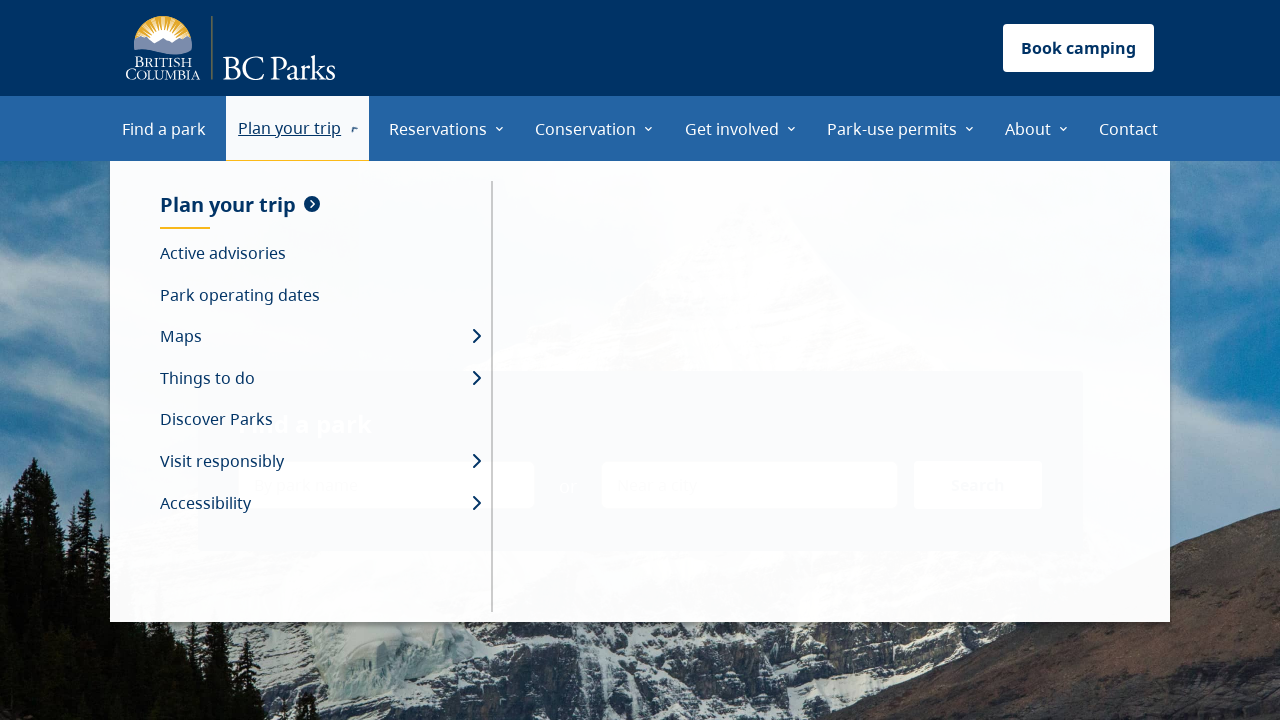

Clicked on 'Park operating dates' menu item at (320, 295) on internal:role=menuitem[name="Park operating dates"i]
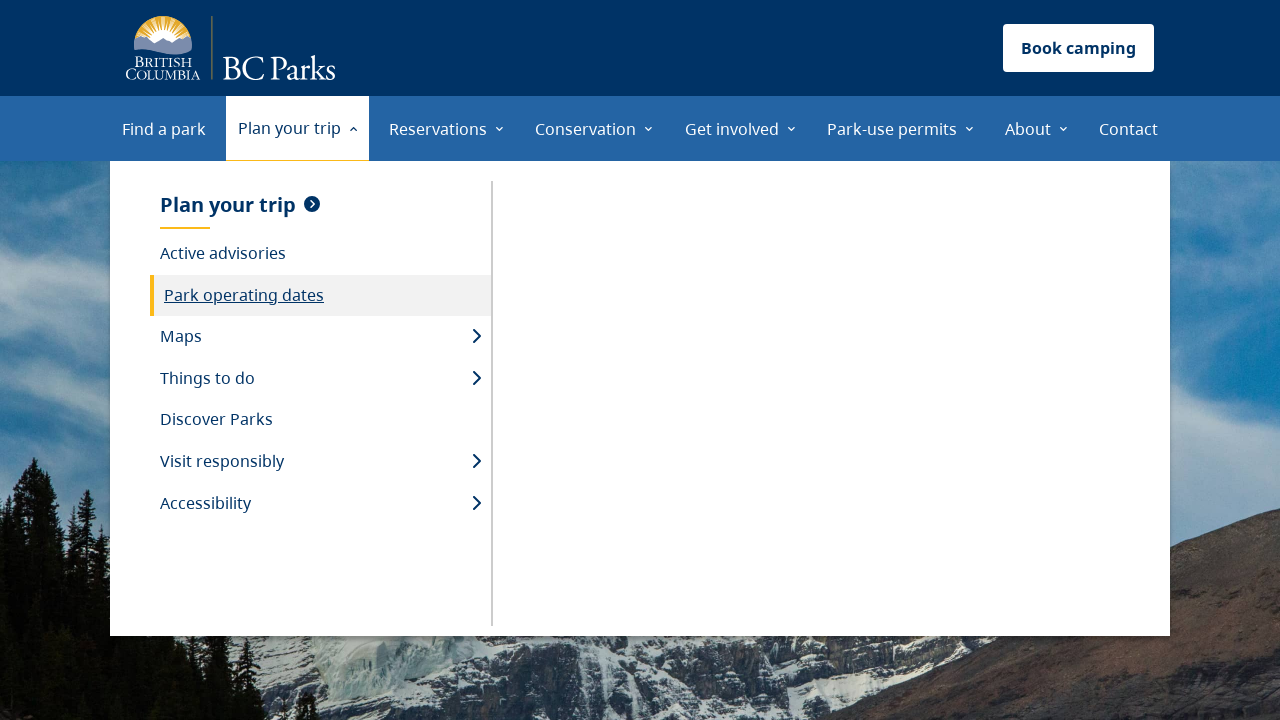

Navigated to Park Operating Dates page successfully
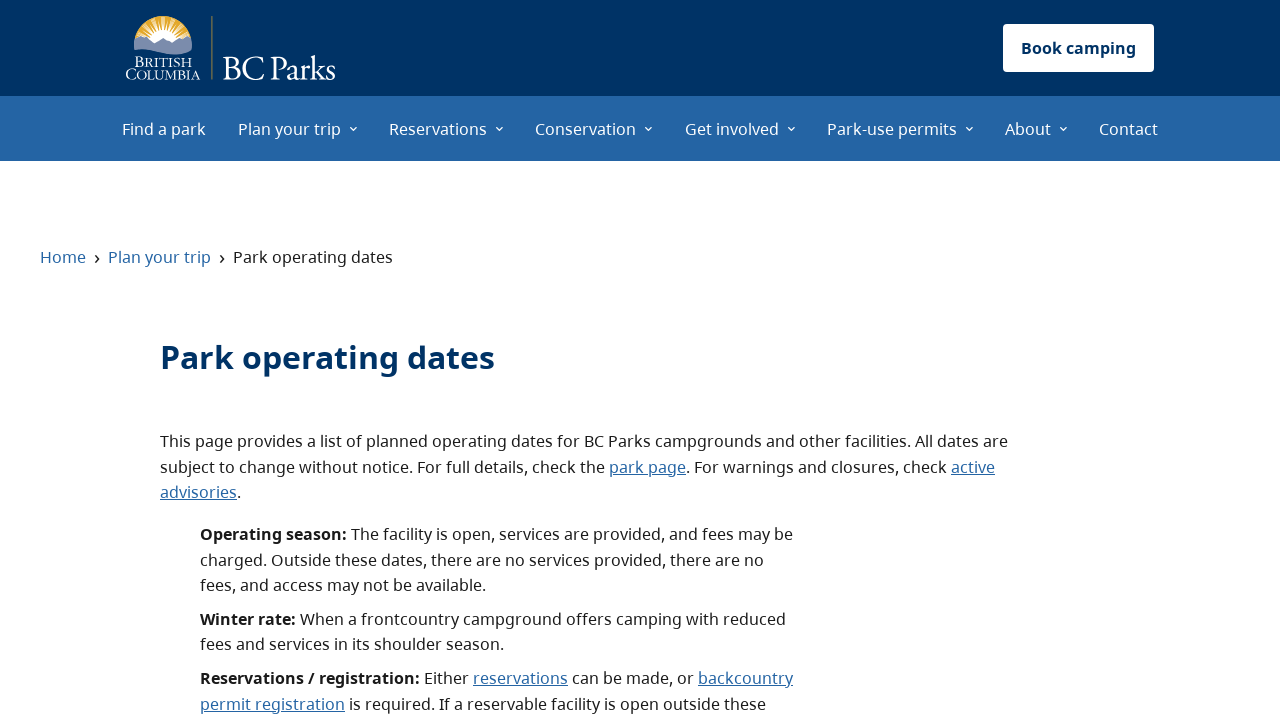

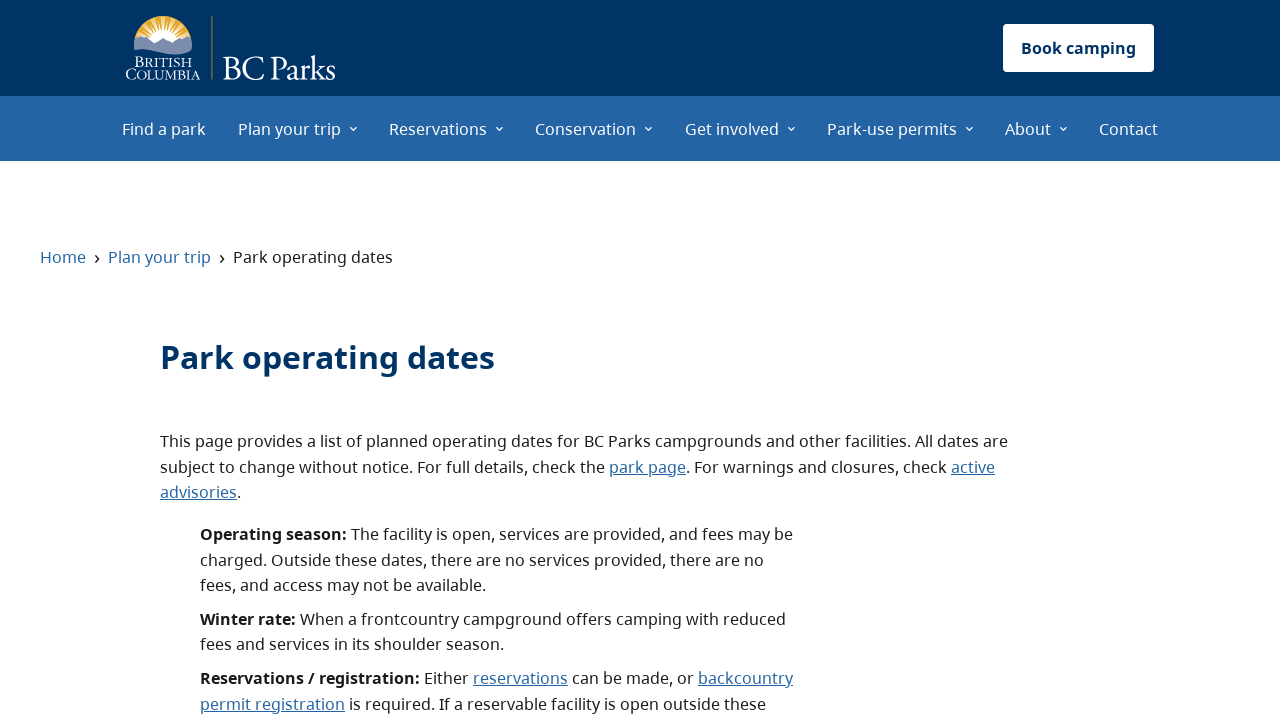